Tests JavaScript prompt dialog by clicking a button to trigger it, entering text into the prompt, and accepting it

Starting URL: https://the-internet.herokuapp.com/javascript_alerts

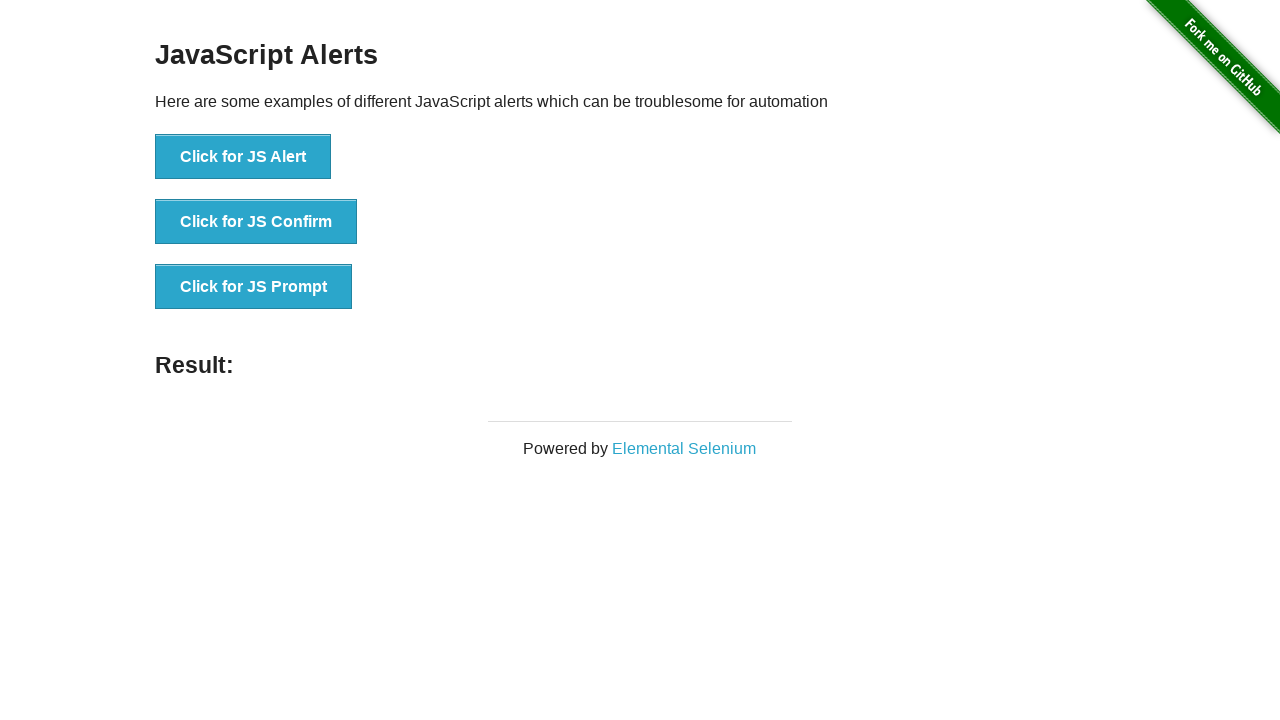

Set up dialog handler to accept prompt with text 'Abdullah'
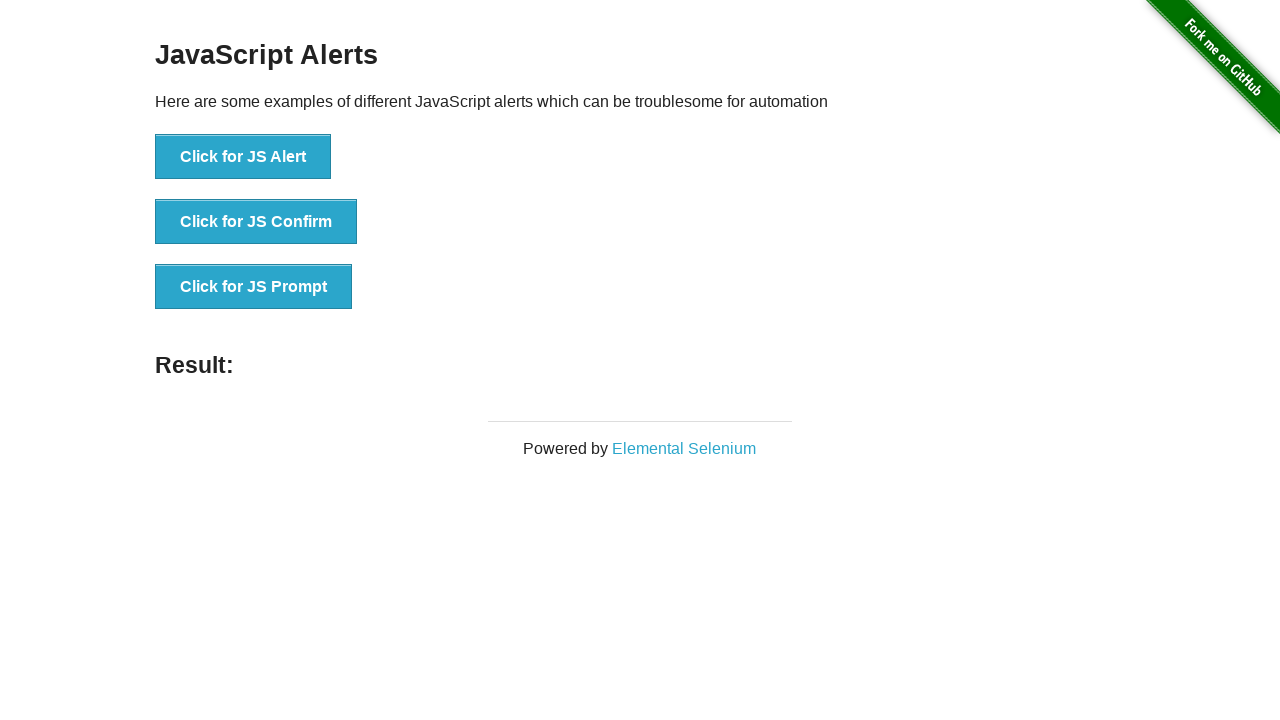

Clicked the JS Prompt button at (254, 287) on xpath=//*[text()='Click for JS Prompt']
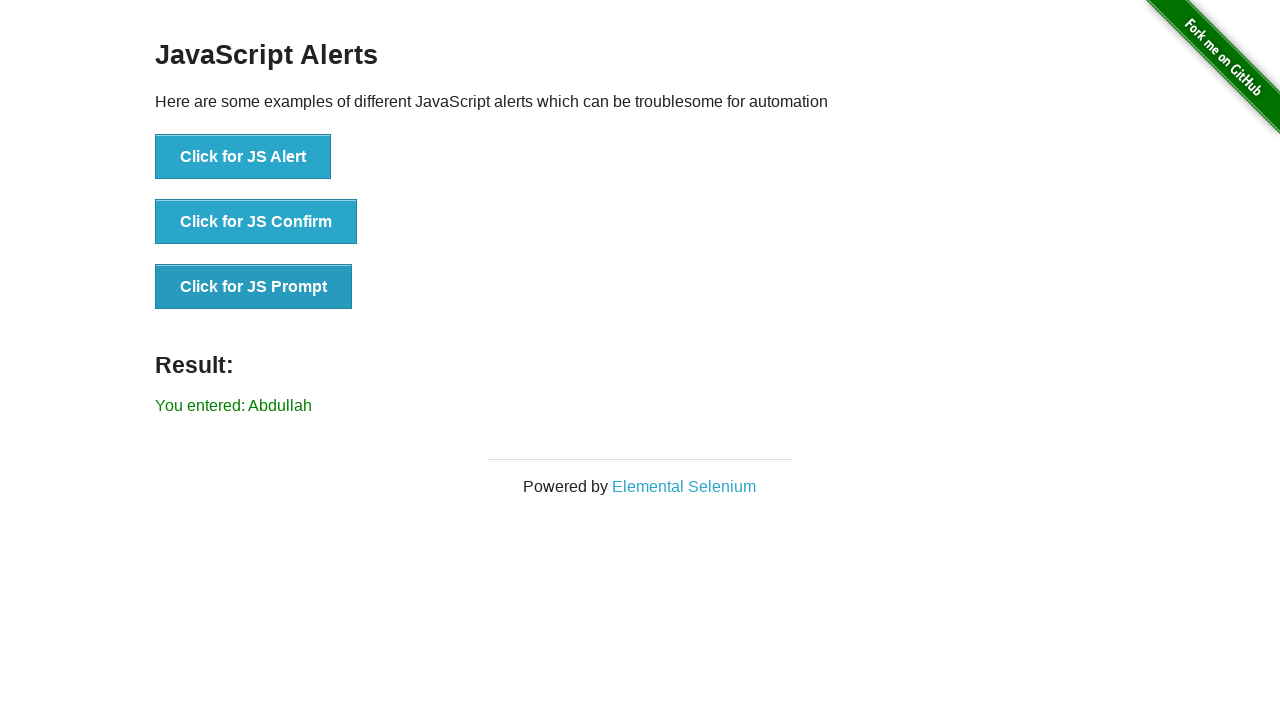

Prompt was accepted and result element loaded
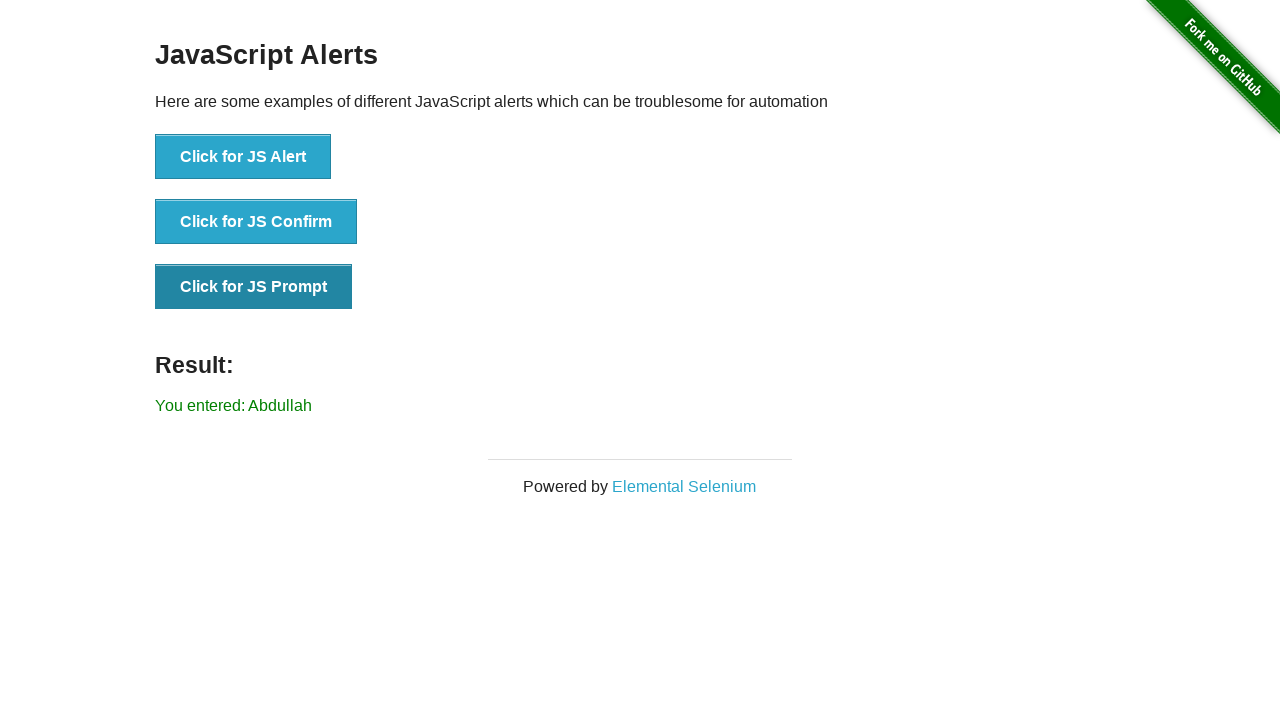

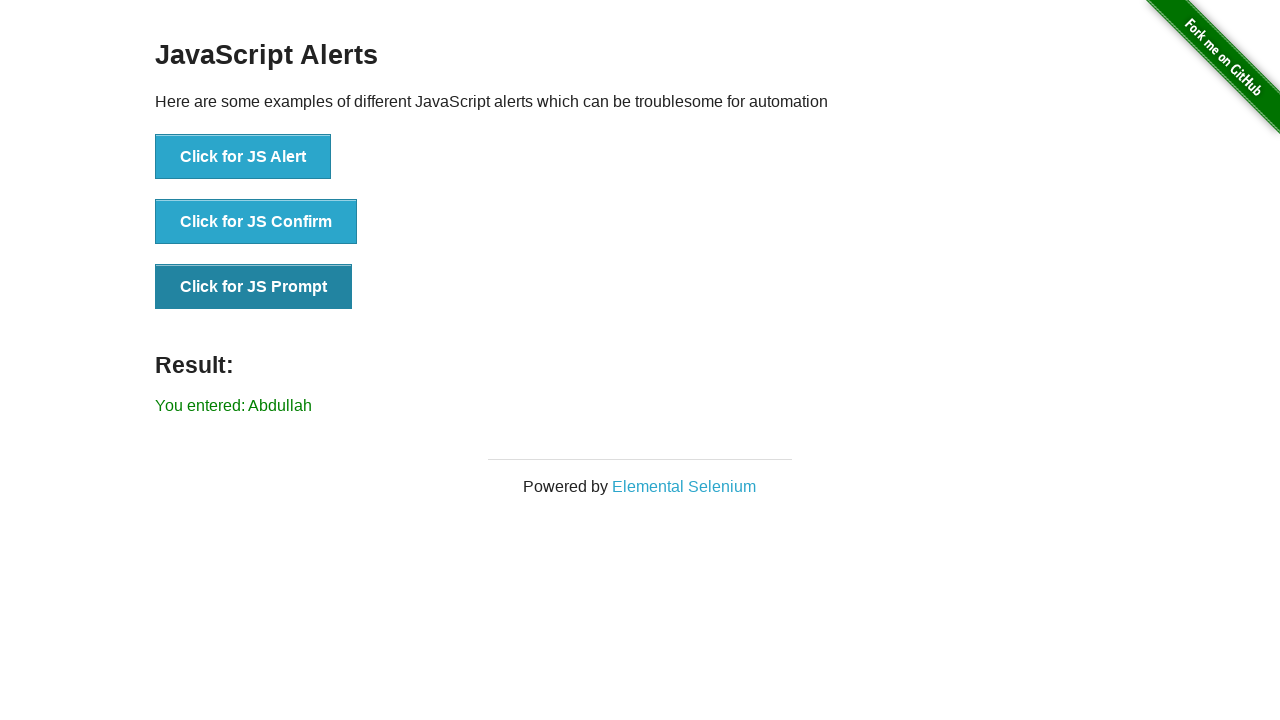